Tests visibility of form elements and fills in email, education textarea, and clicks under 18 radio button when elements are displayed

Starting URL: https://automationfc.github.io/basic-form/index.html

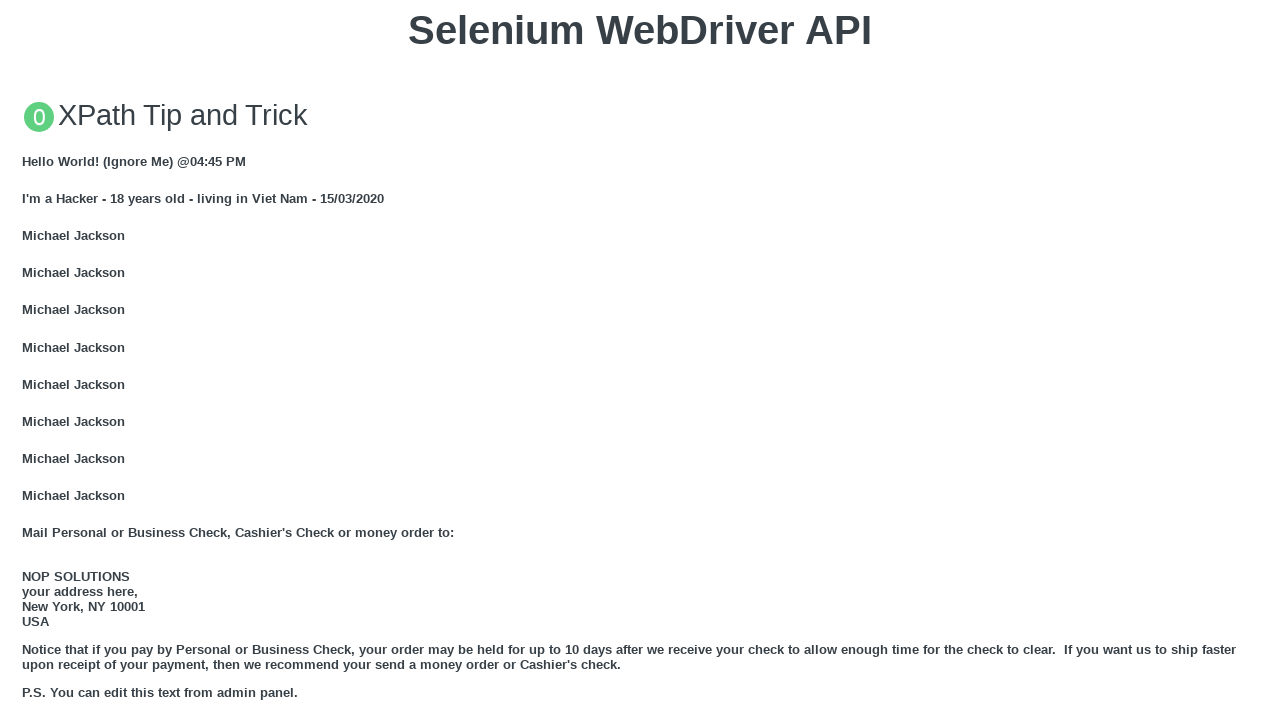

Checked visibility of email input field
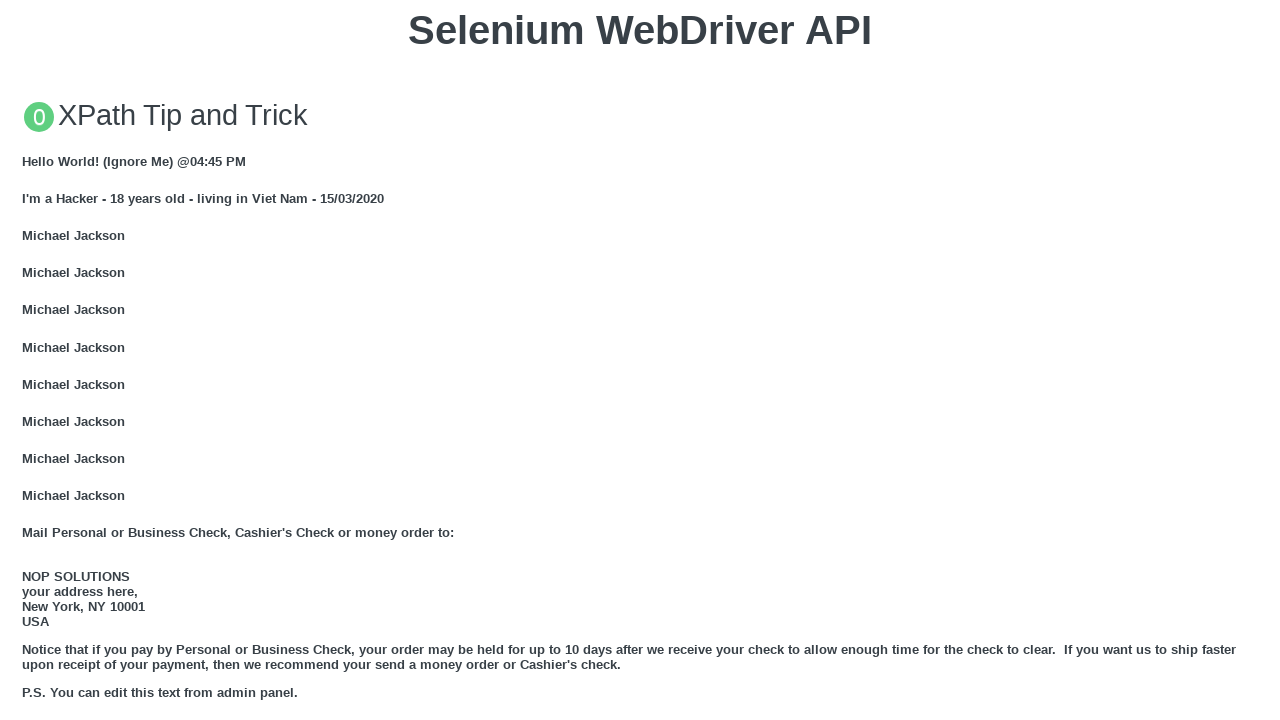

Checked visibility of under 18 radio button
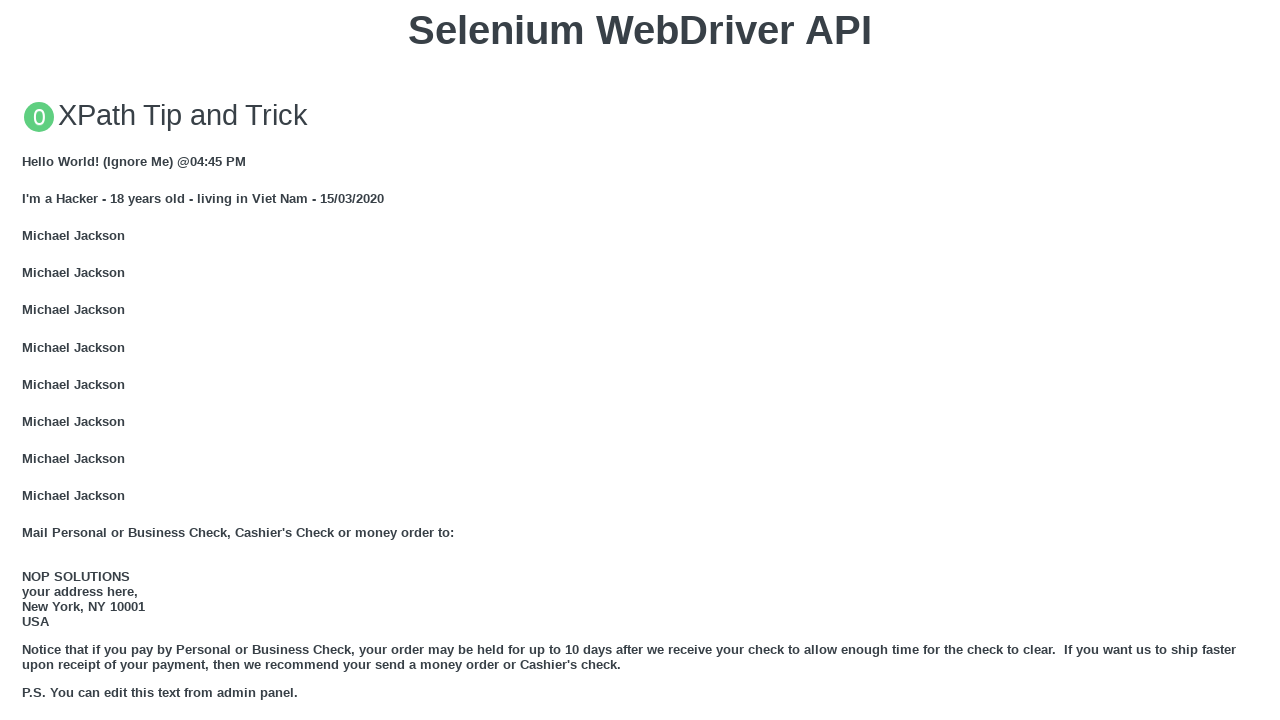

Checked visibility of education textarea
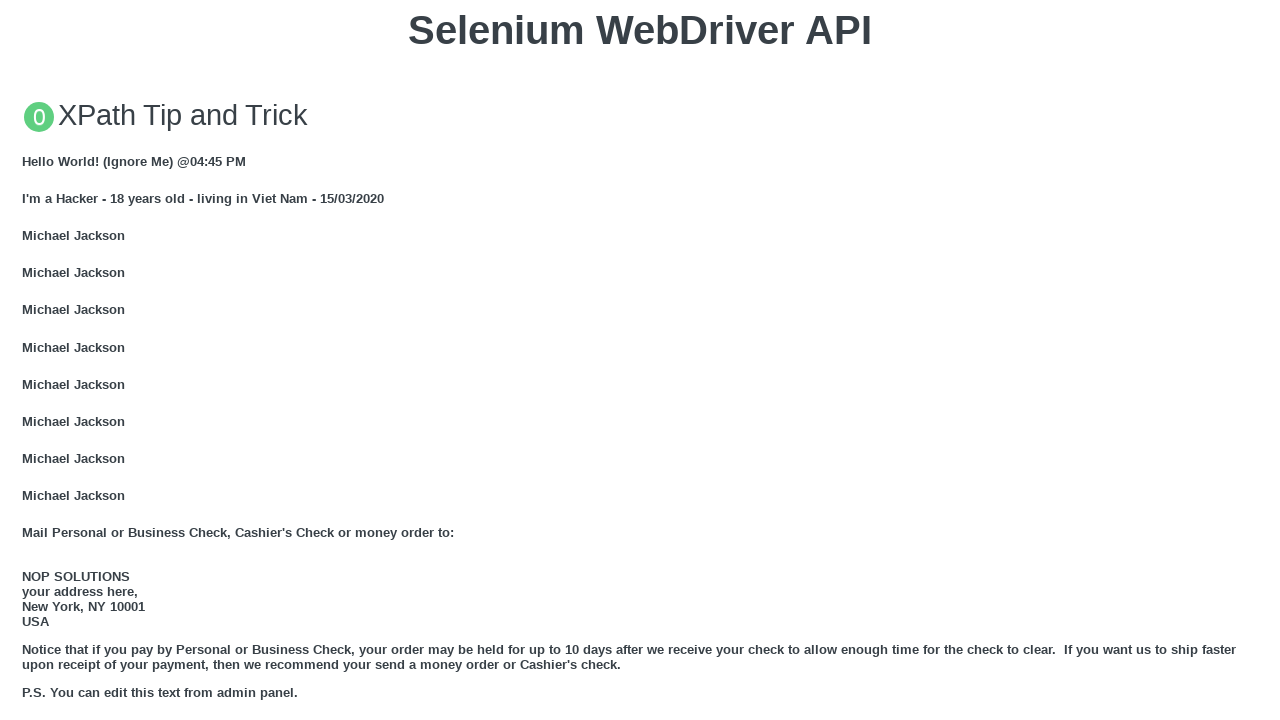

Filled email field with 'Automation Testing' on #mail
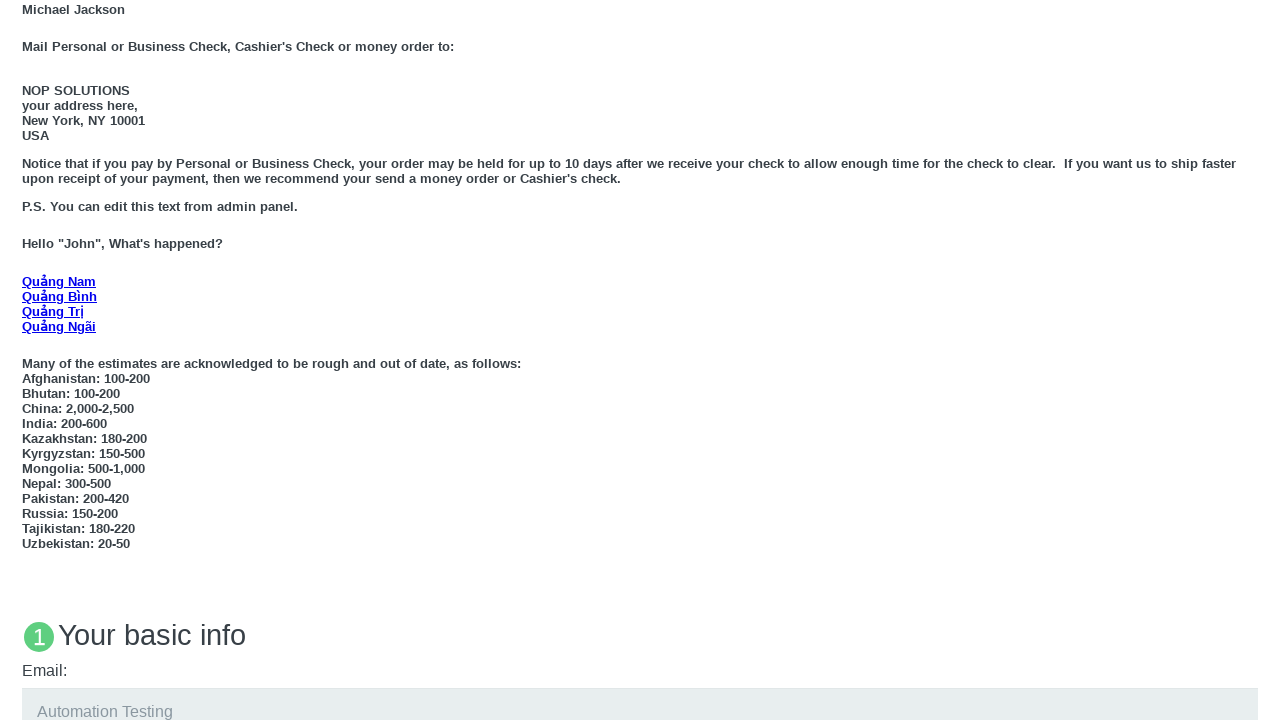

Filled education textarea with 'Automation Testing' on #edu
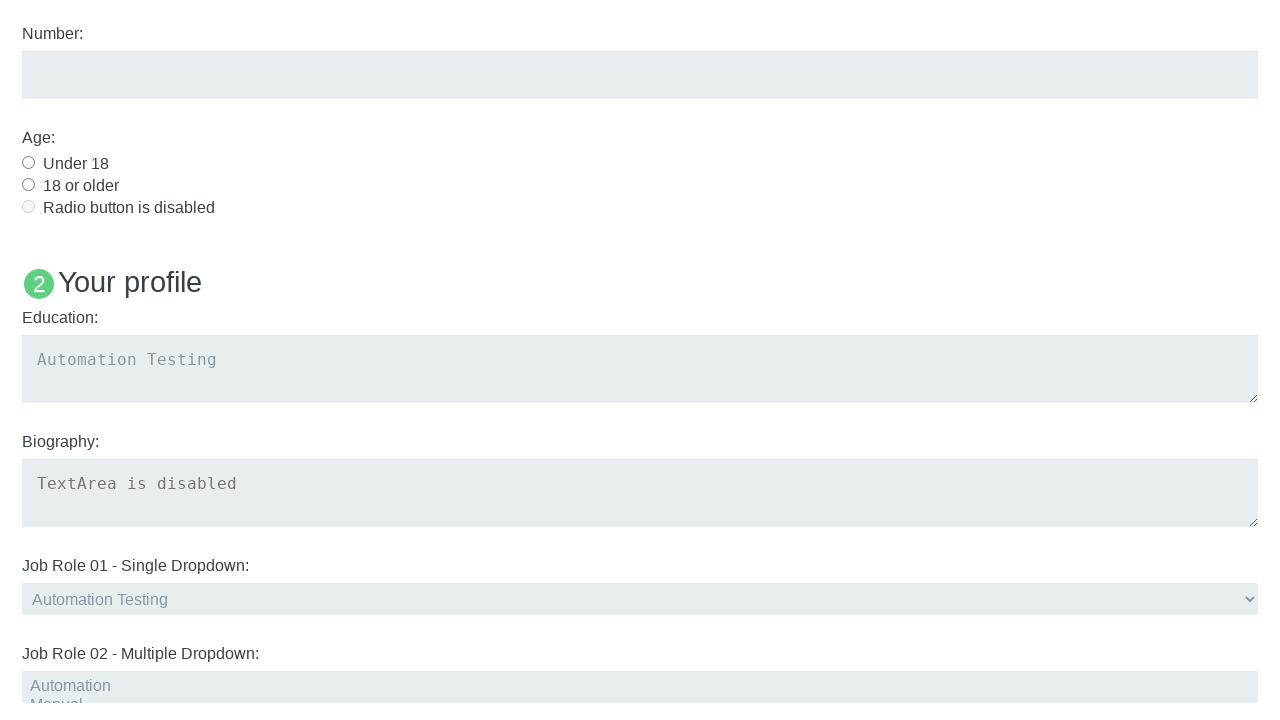

Clicked under 18 radio button at (28, 162) on #under_18
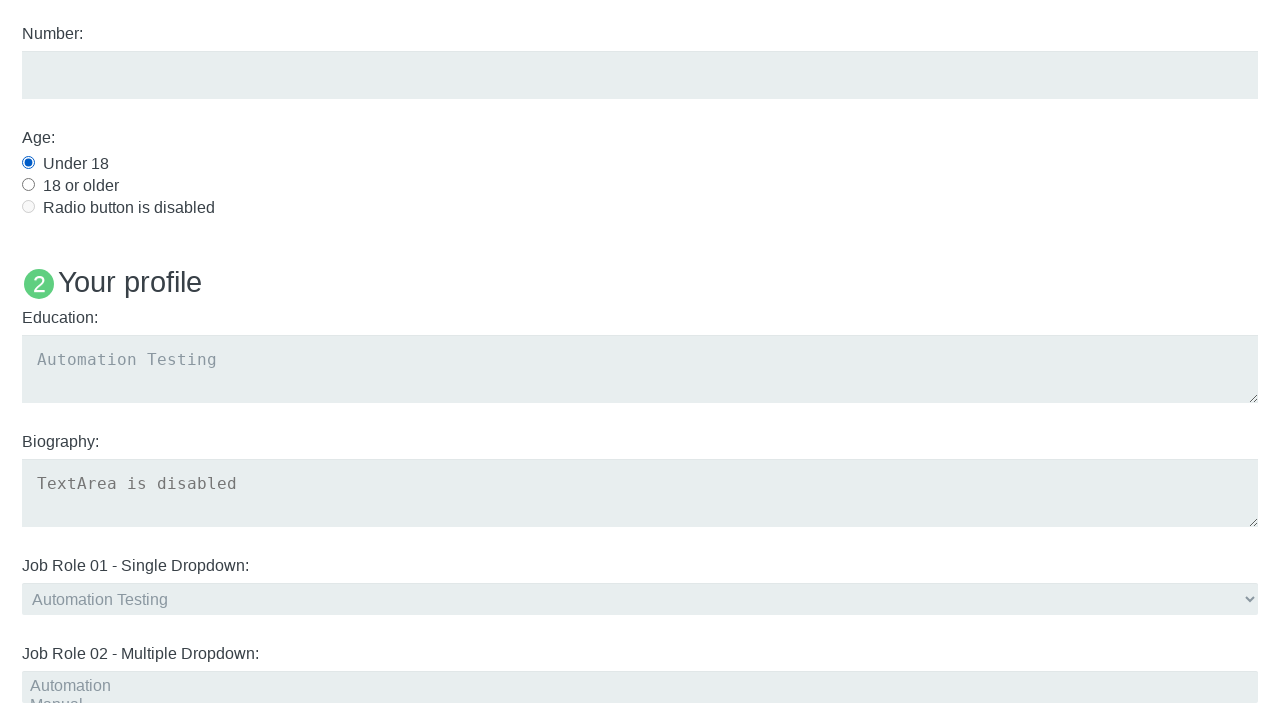

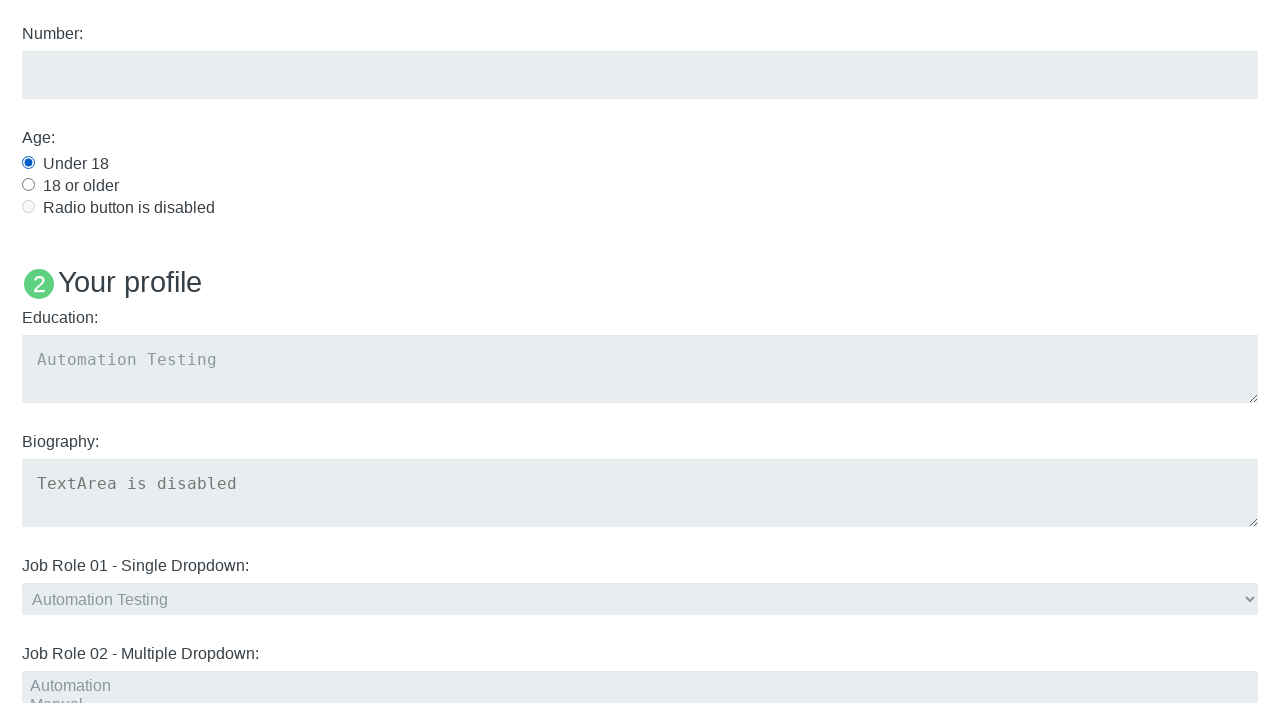